Tests hover functionality by hovering over user profile images and verifying user info appears

Starting URL: http://the-internet.herokuapp.com/hovers

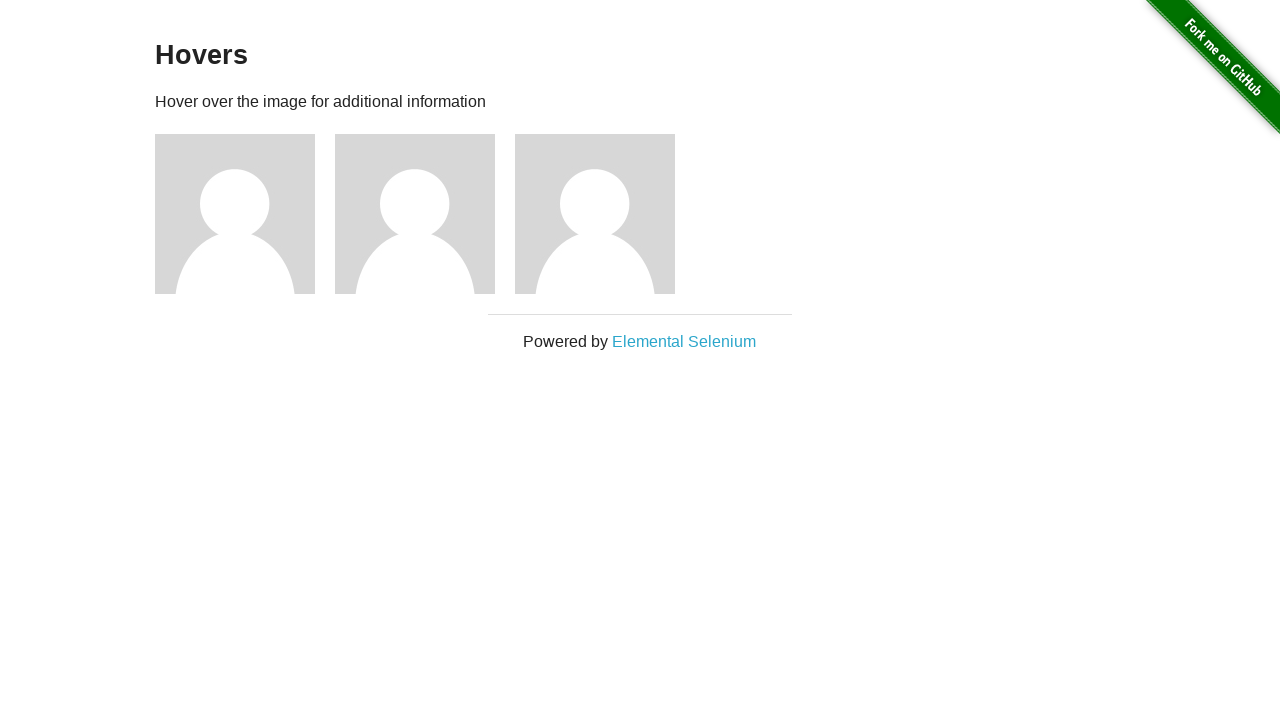

Waited for user profile images to load
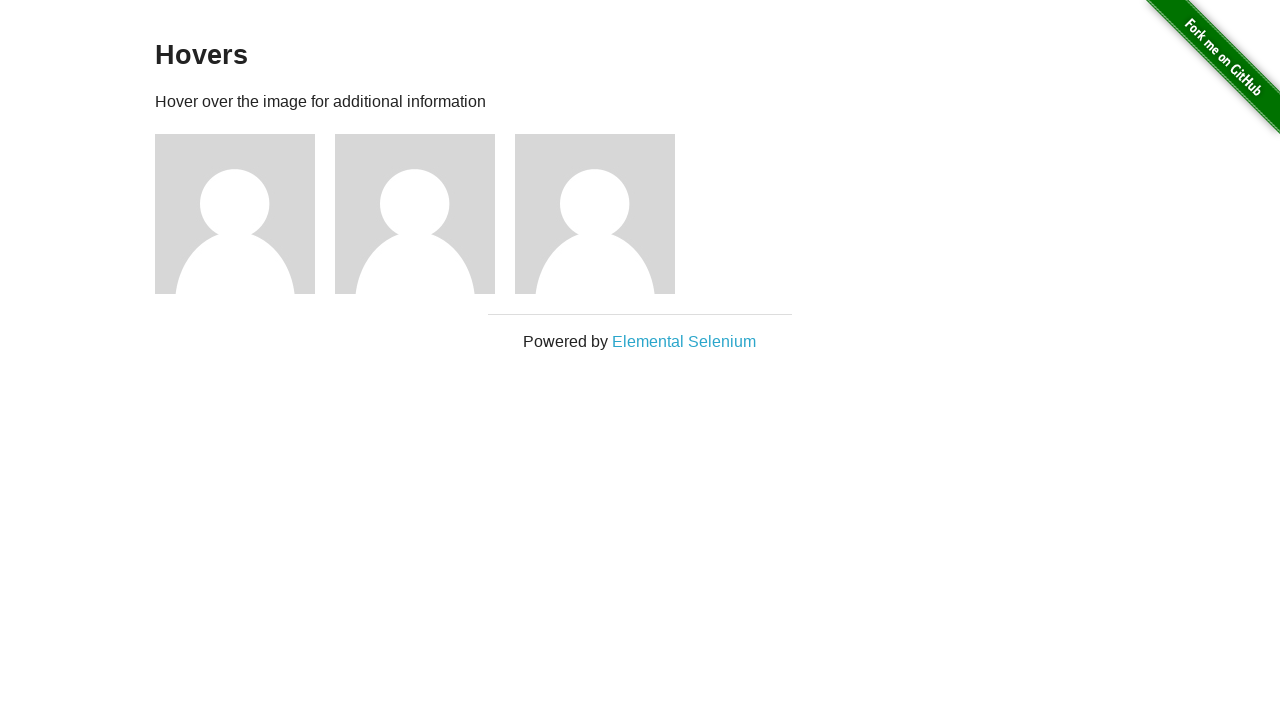

Hovered over first user profile image at (245, 214) on .figure >> nth=0
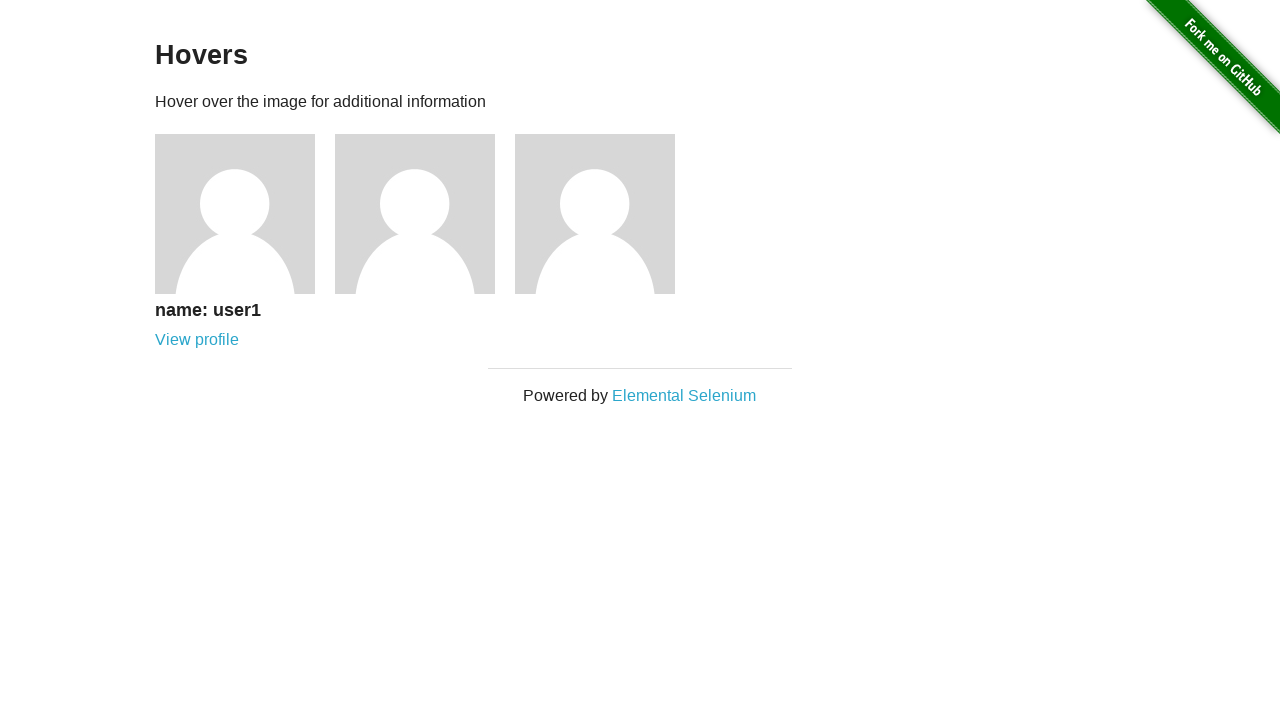

User info caption appeared for first profile
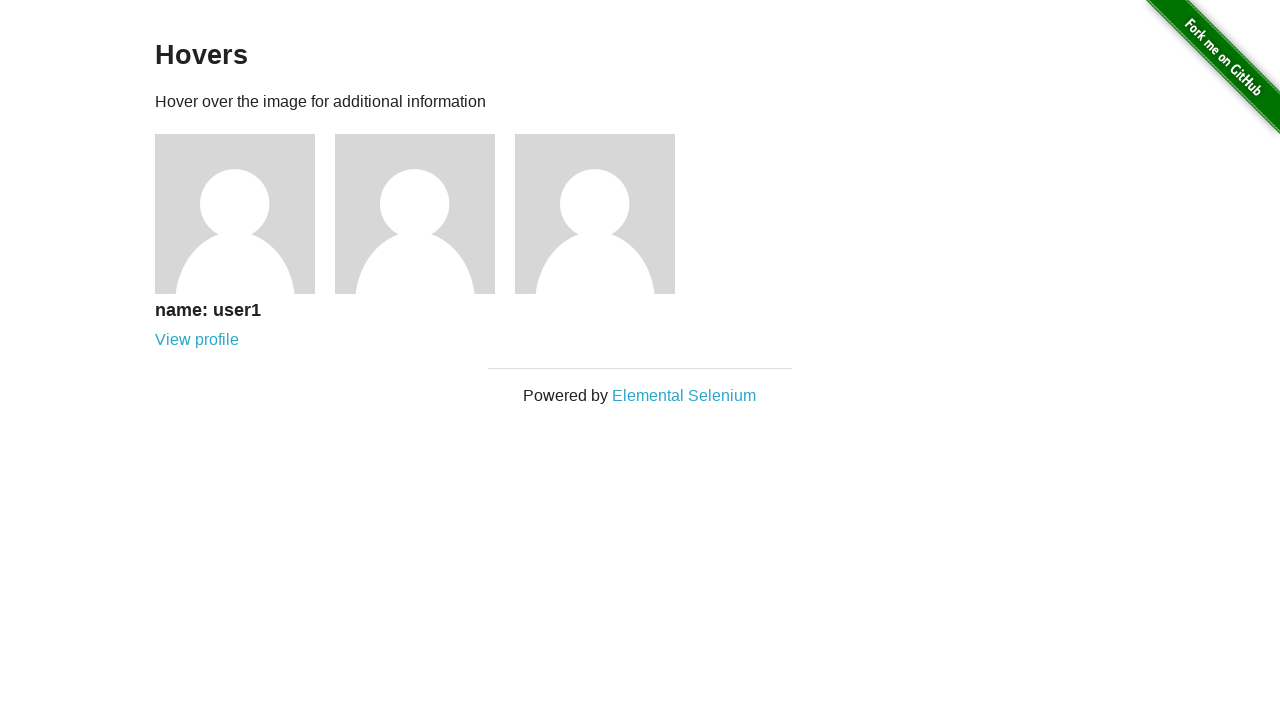

Hovered over second user profile image at (425, 214) on .figure >> nth=1
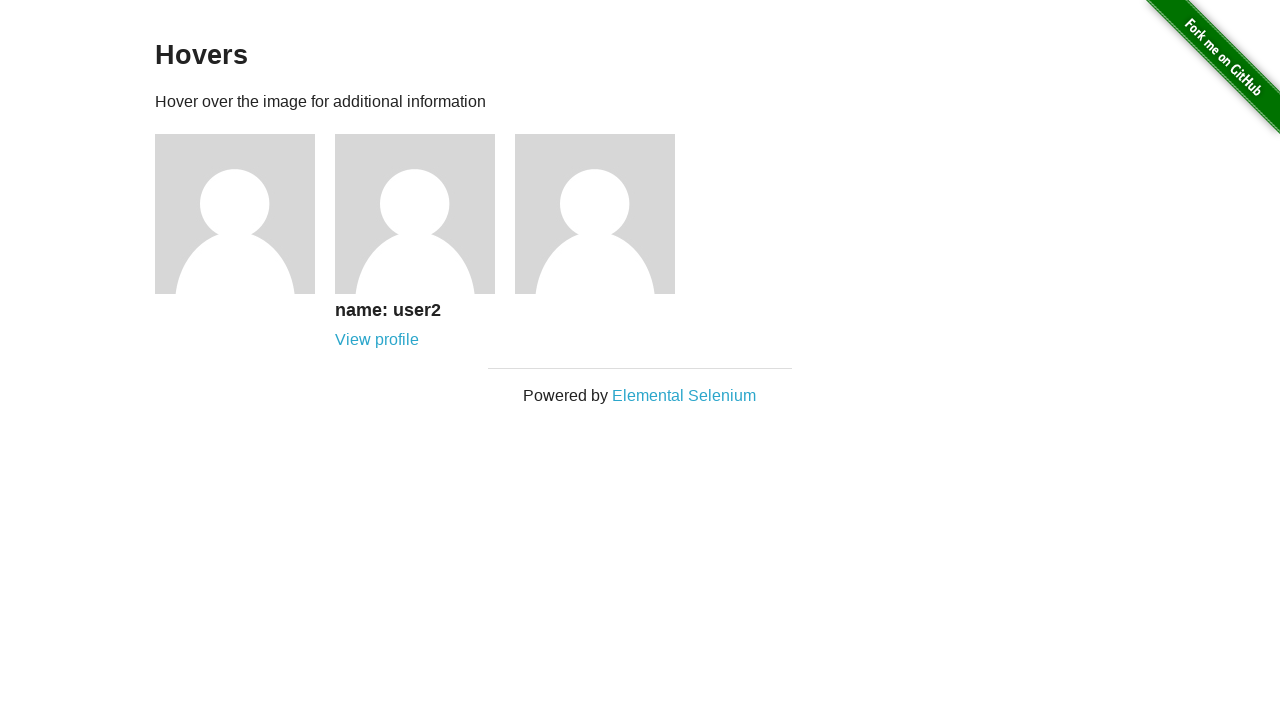

Hovered over third user profile image at (605, 214) on .figure >> nth=2
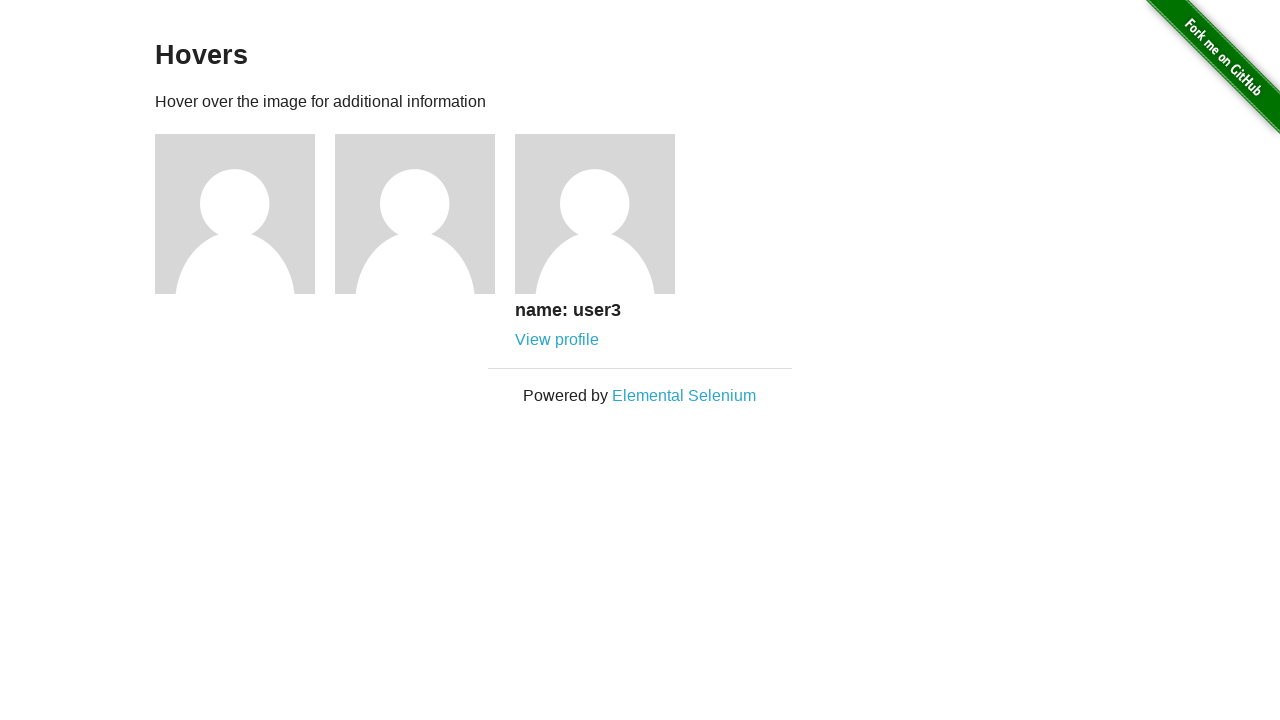

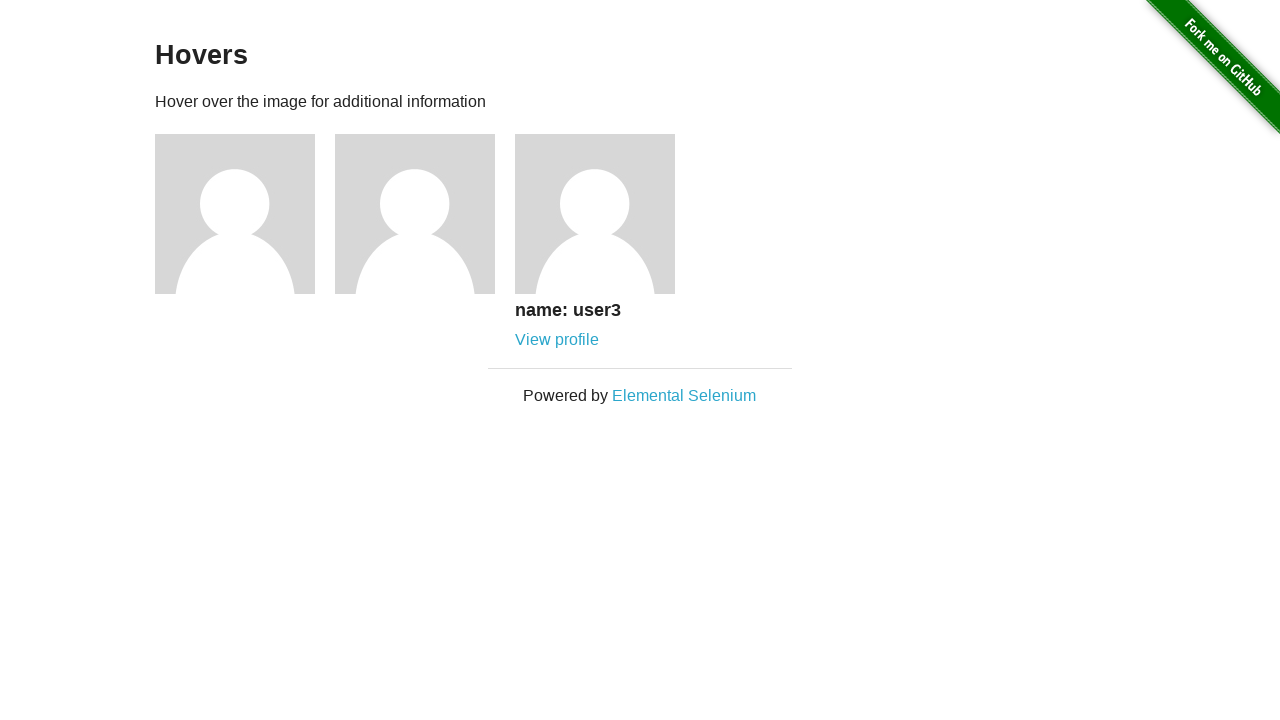